Tests click and hold drag operation by manually dragging an element to a drop target within an iframe

Starting URL: http://jqueryui.com/droppable/

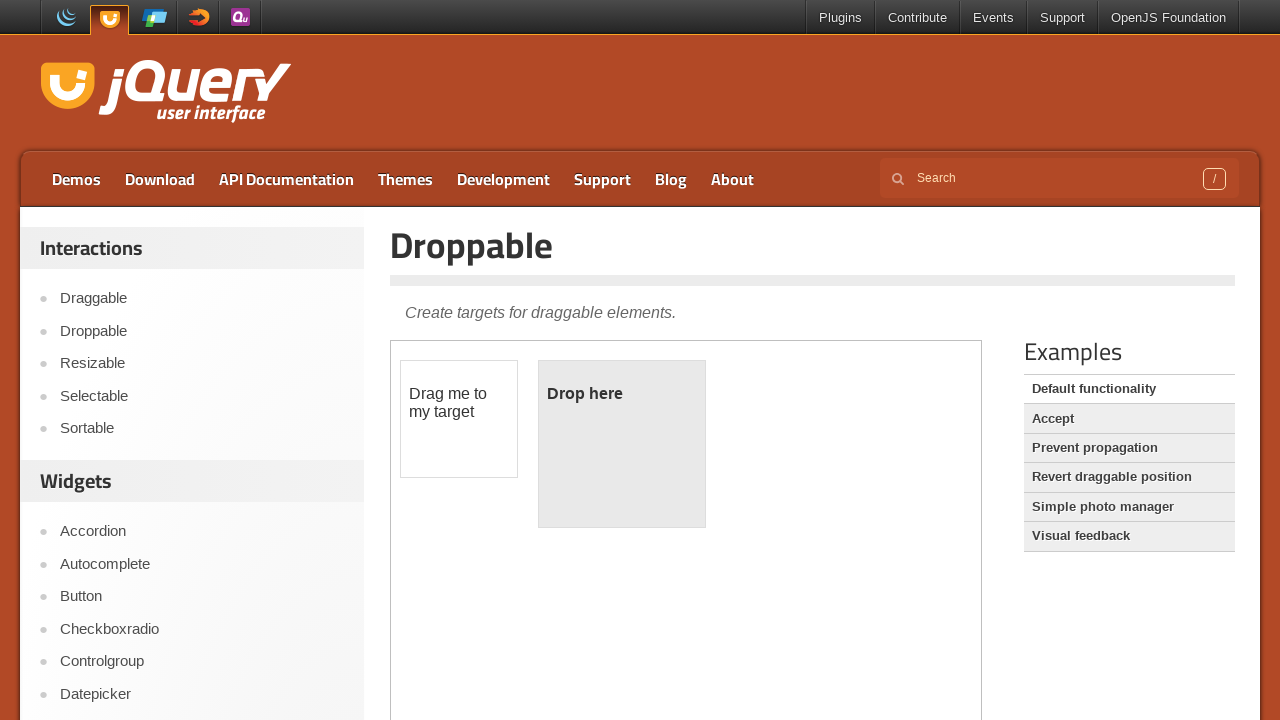

Located the demo iframe
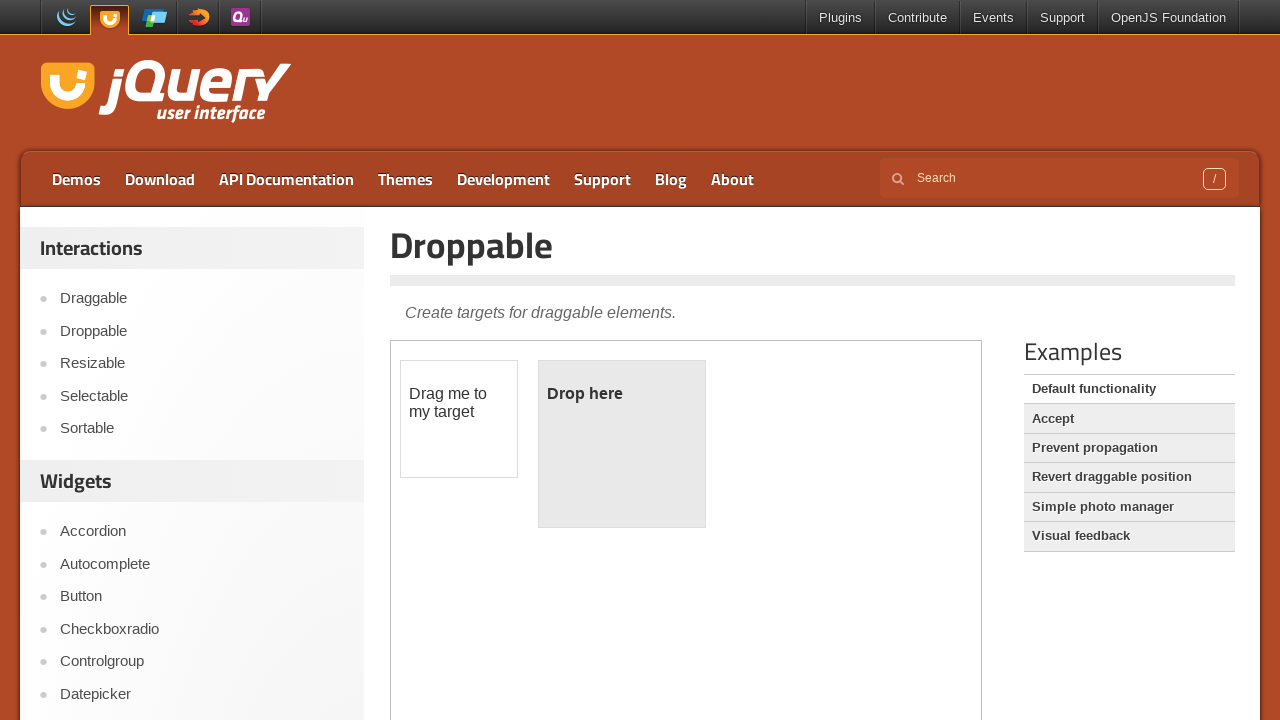

Dragged draggable element to droppable target using click and hold at (622, 444)
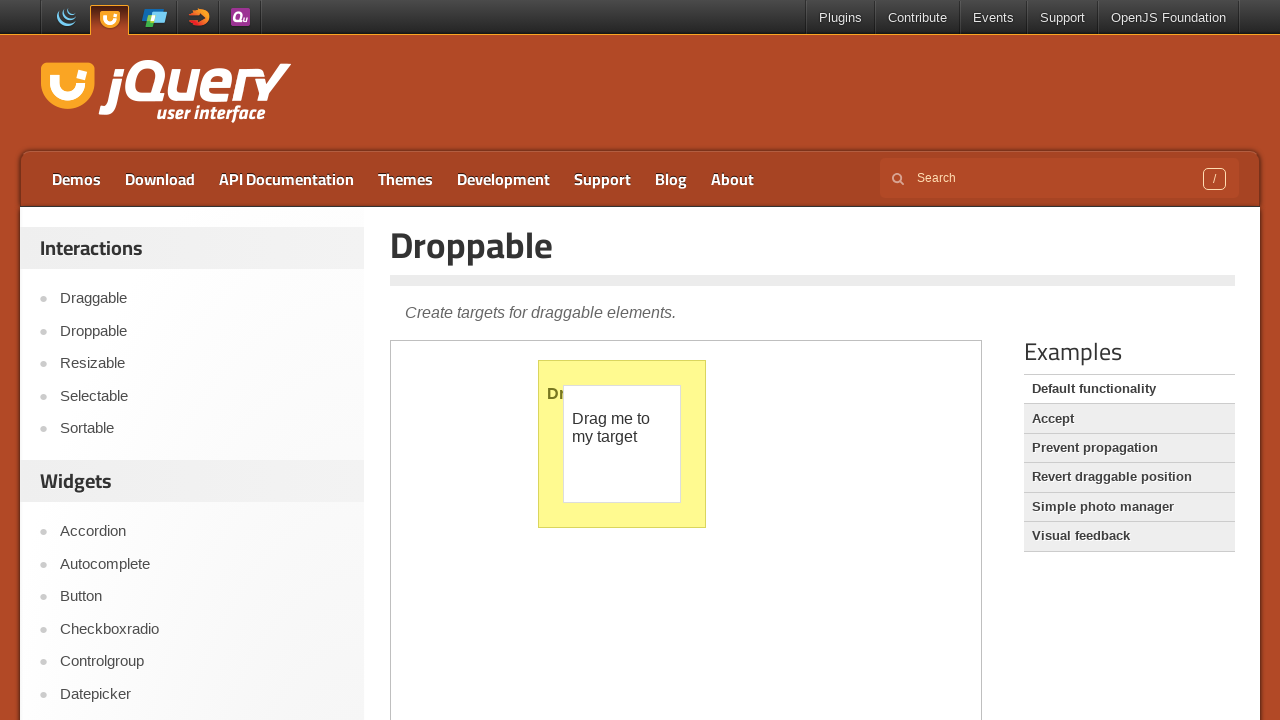

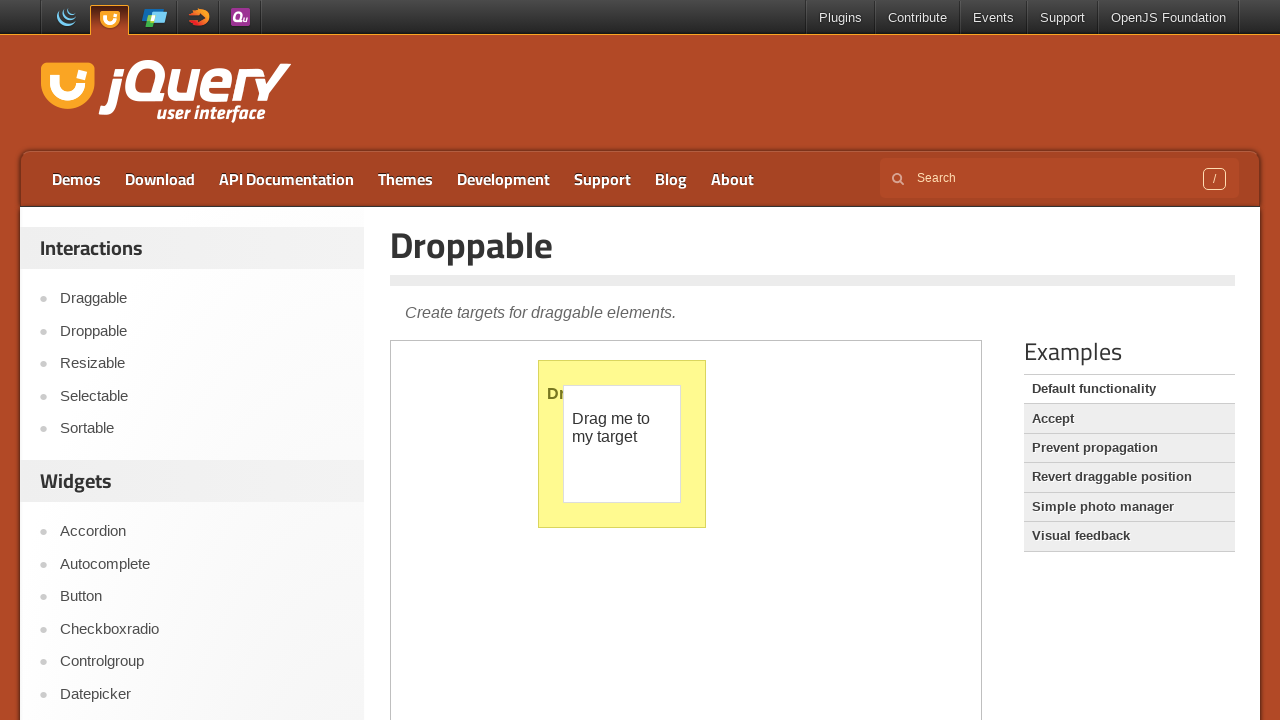